Tests drag-and-drop functionality by dragging an element from a source position to a target drop zone and verifying the drop was successful by checking the text changes to "Dropped!"

Starting URL: http://crossbrowsertesting.github.io/drag-and-drop.html

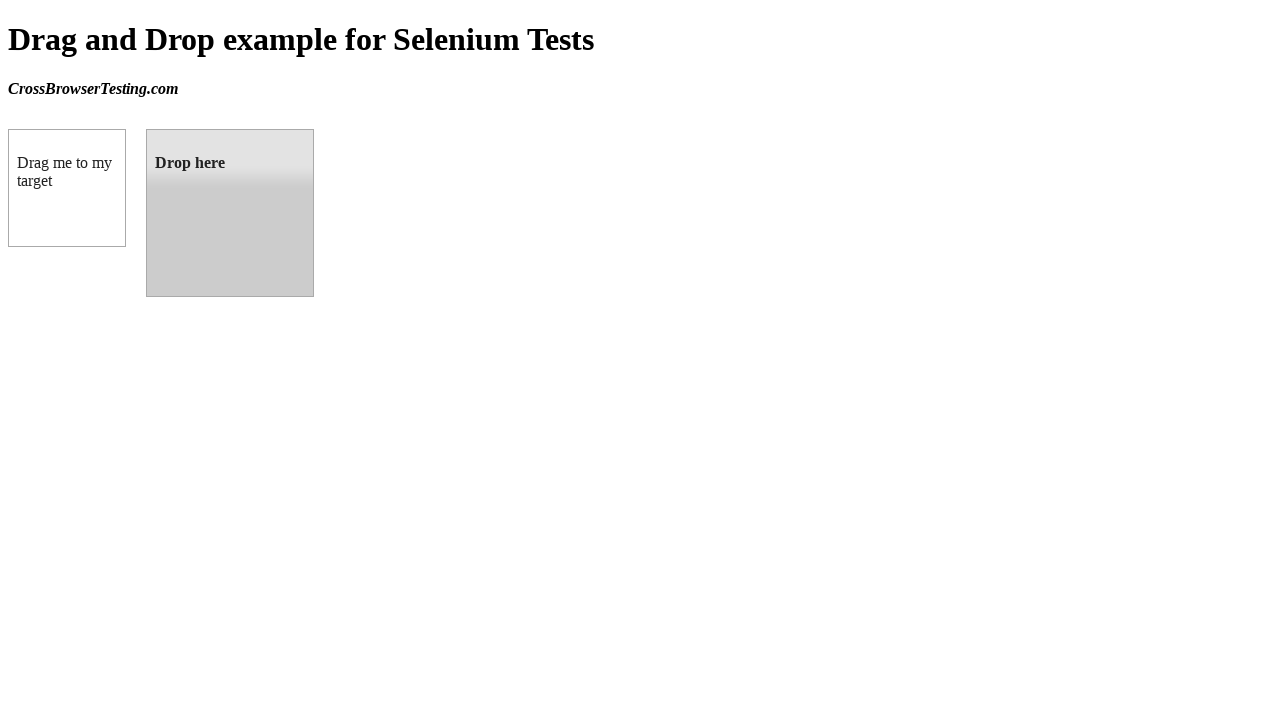

Waited for draggable element to be present
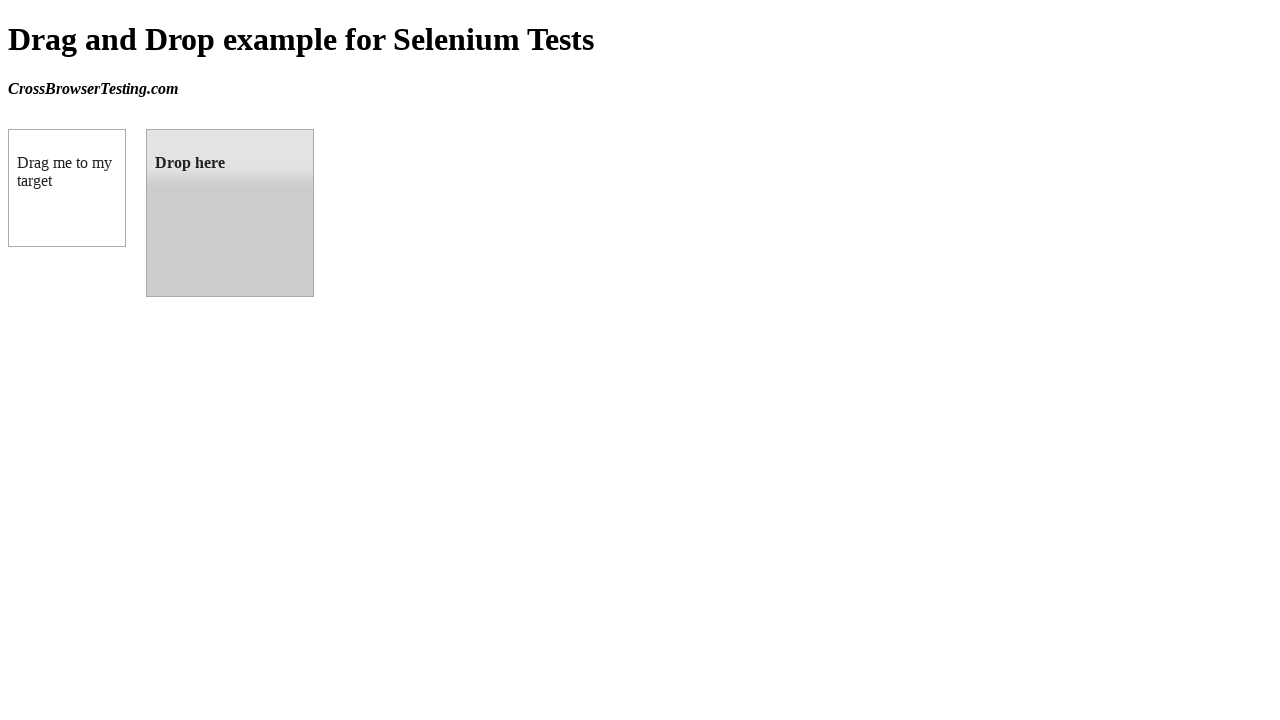

Waited for droppable element to be present
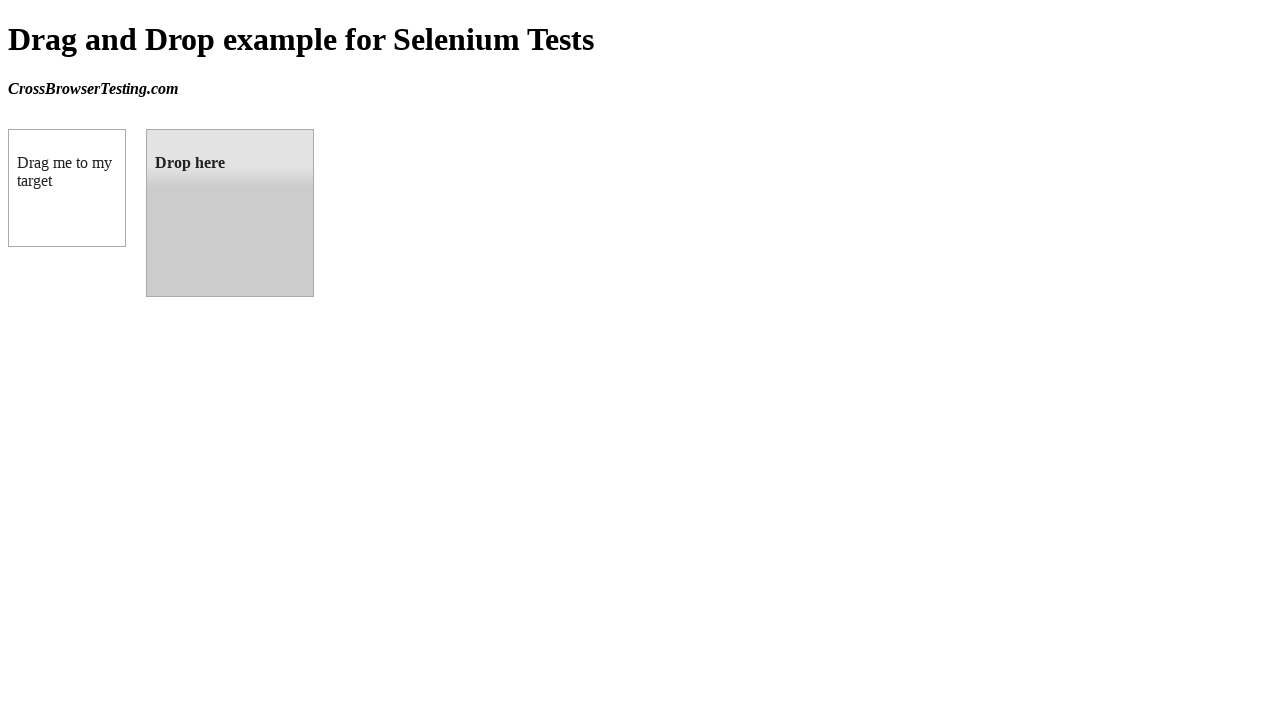

Dragged element from source to drop zone at (230, 213)
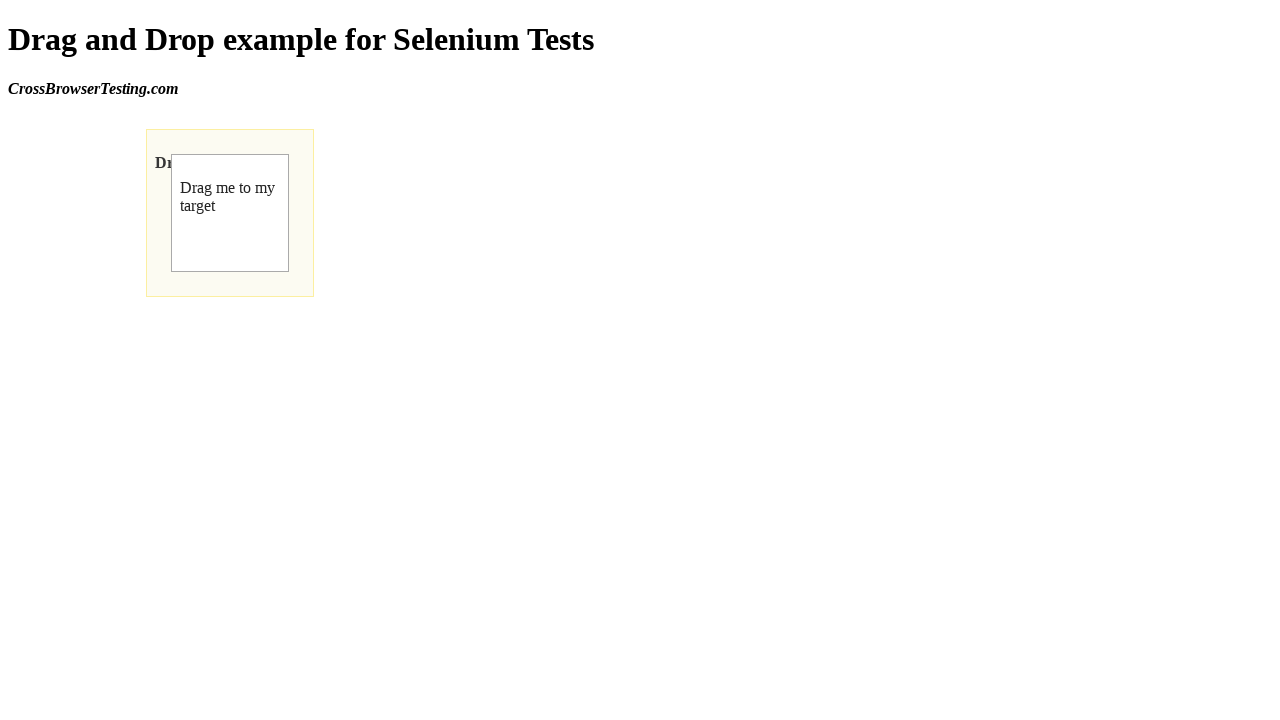

Retrieved text content from drop zone
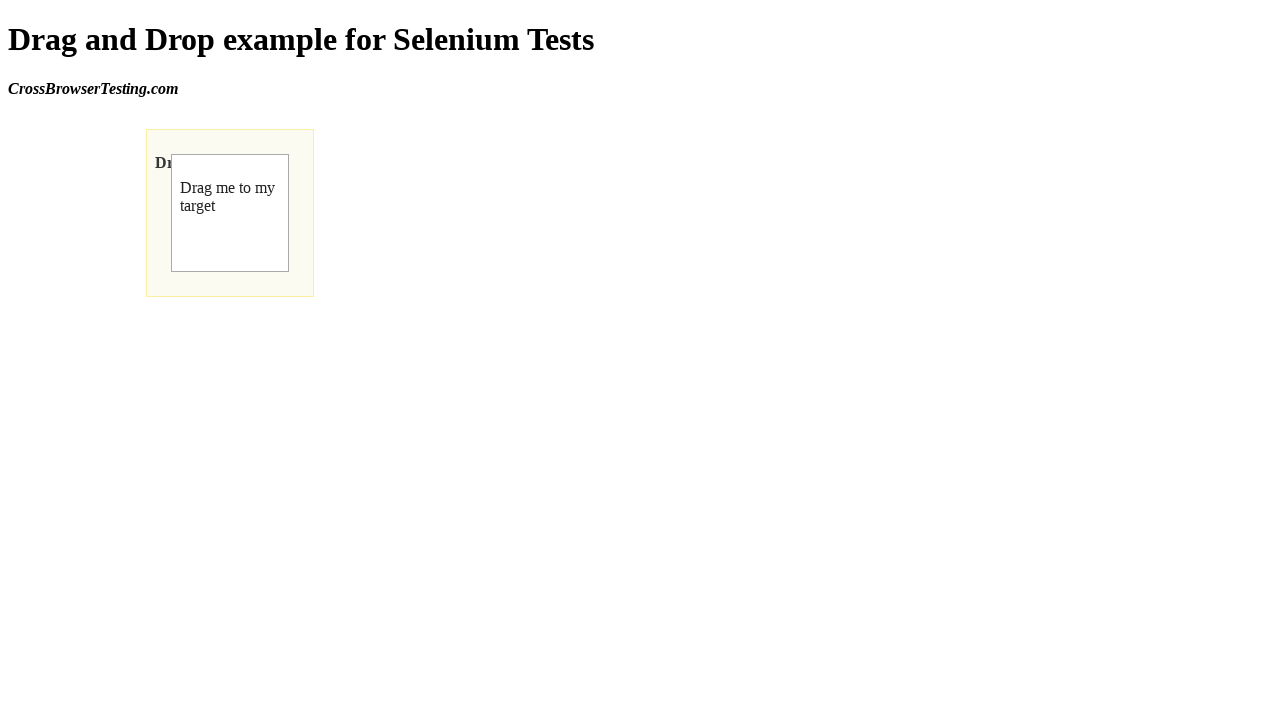

Verified drop was successful - text changed to 'Dropped!'
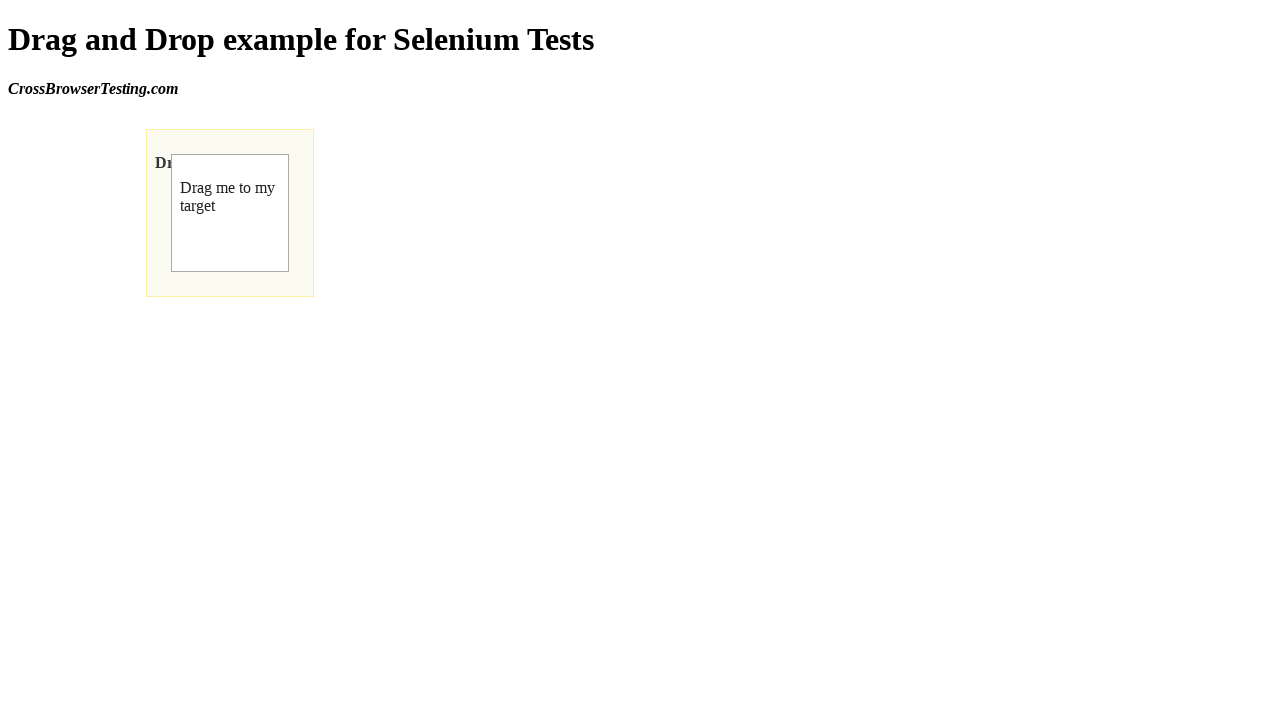

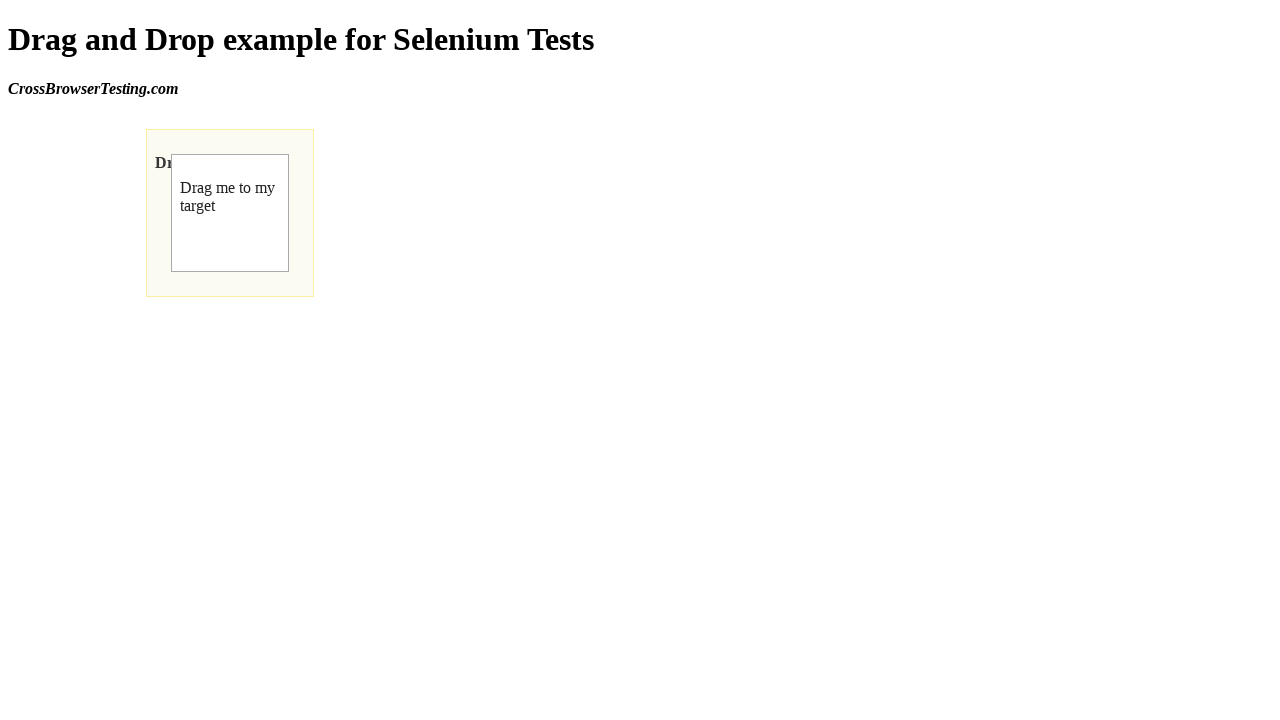